Tests checkbox functionality by clicking the first checkbox on the checkboxes page.

Starting URL: https://the-internet.herokuapp.com/checkboxes

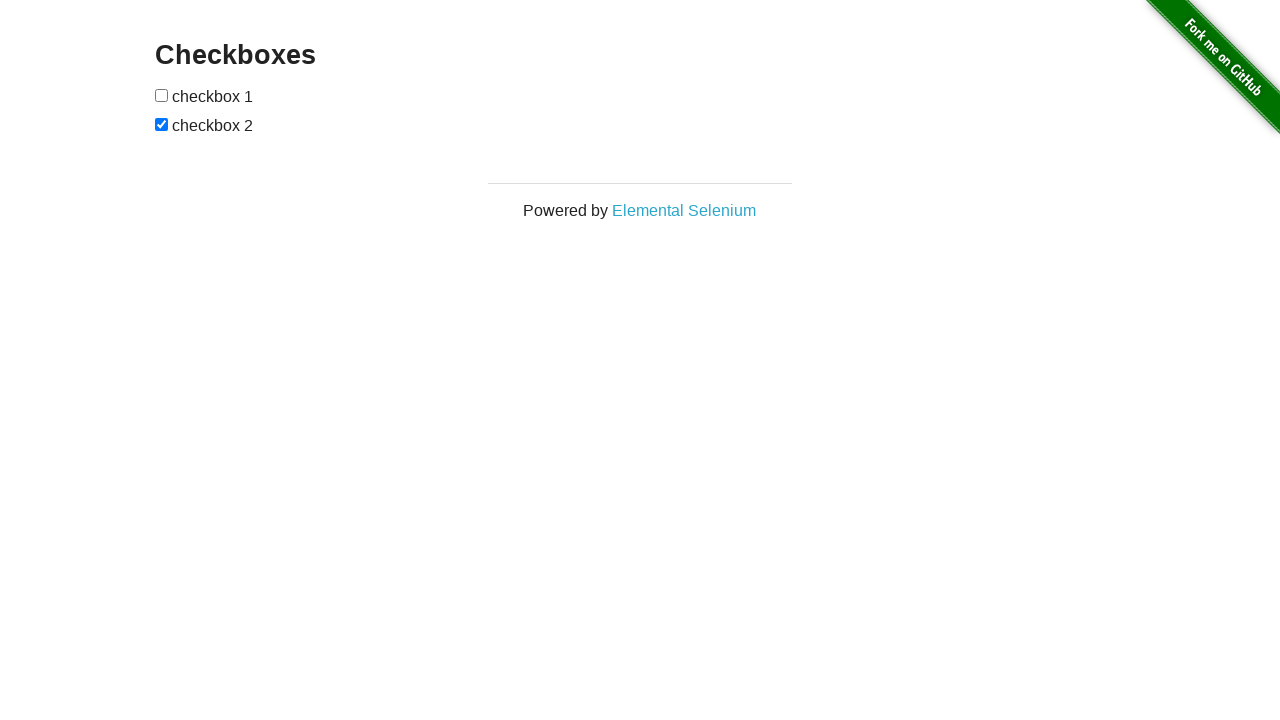

Navigated to checkboxes page
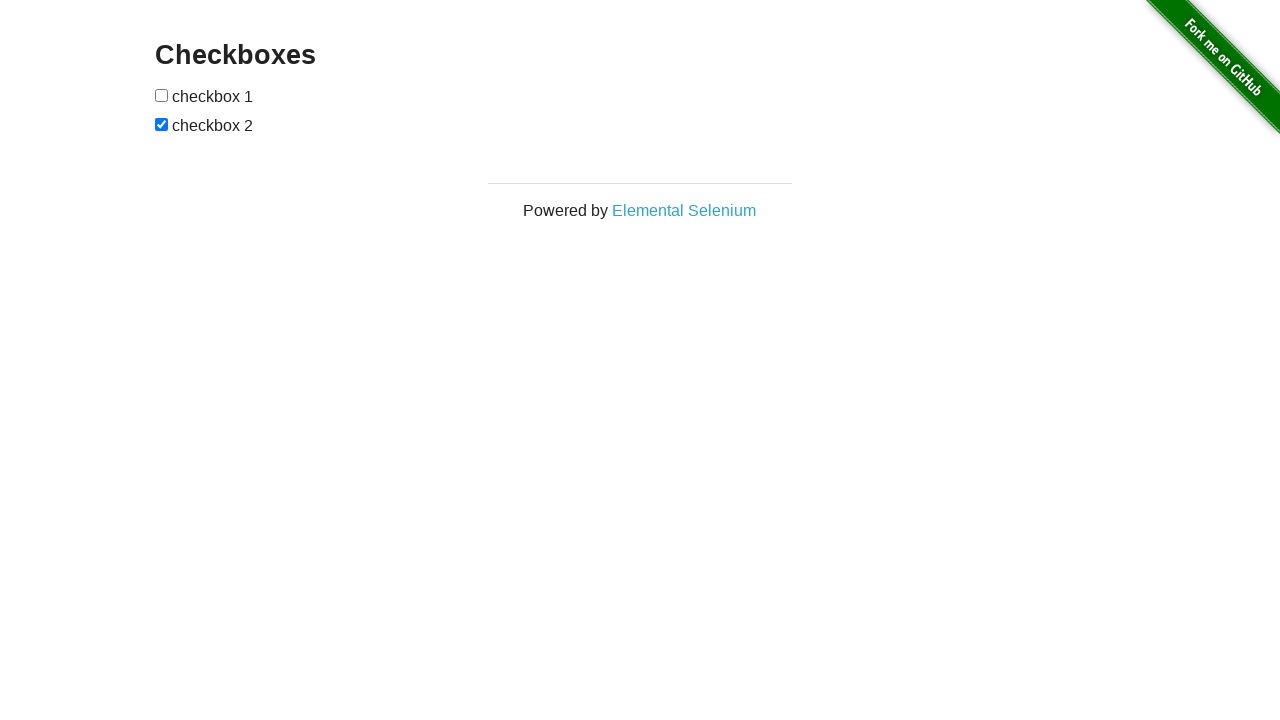

Clicked the first checkbox at (162, 95) on xpath=//*[@id='checkboxes']/input[1]
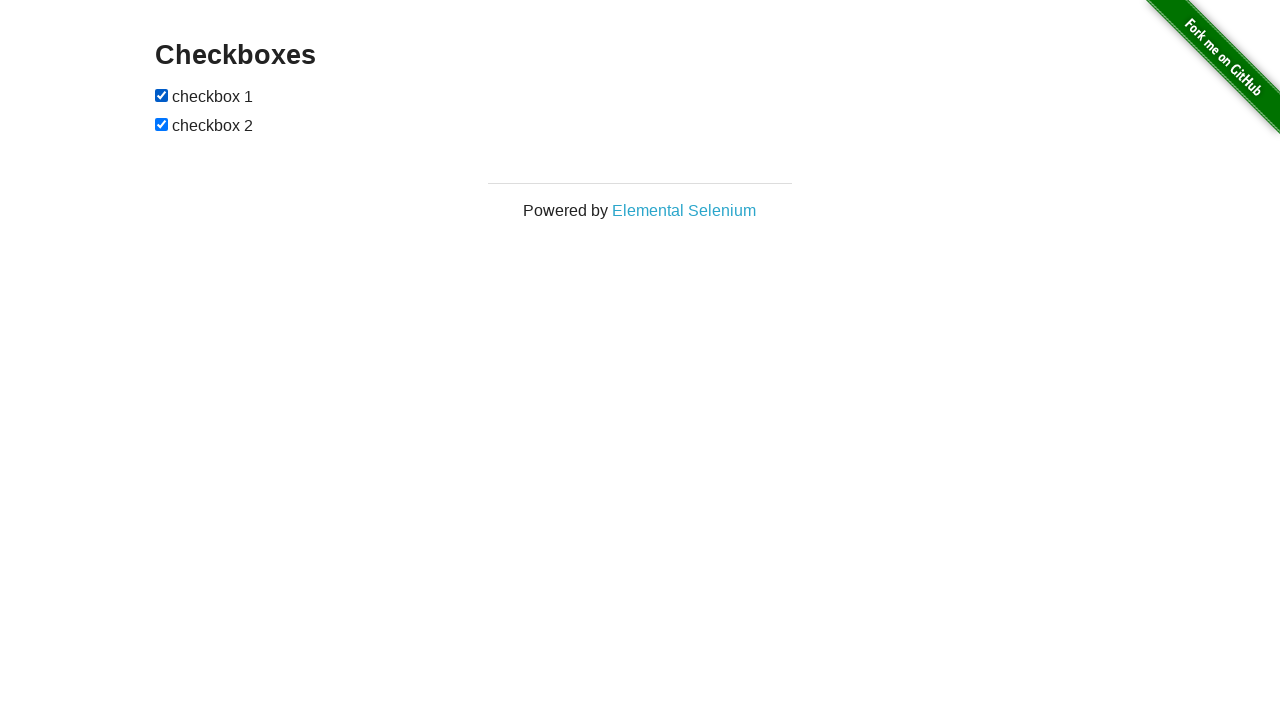

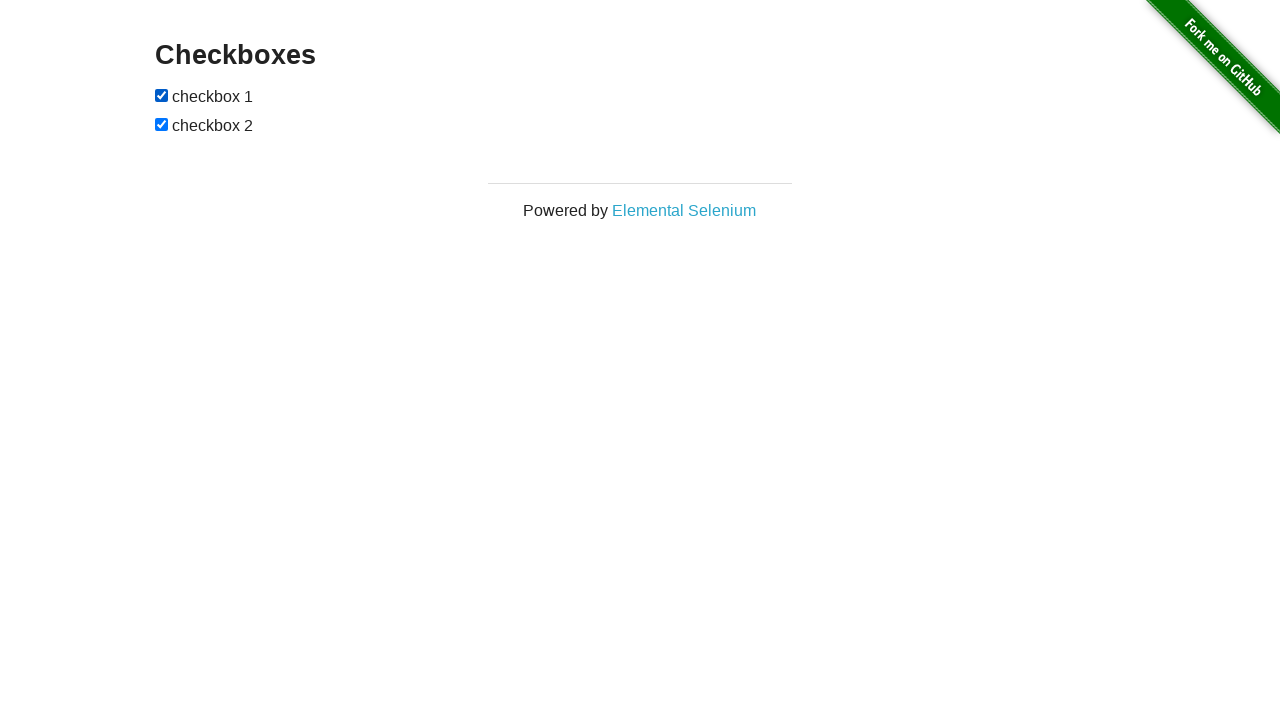